Tests setting a specific date using the calendar picker and verifying it in confirmation

Starting URL: https://demoqa.com/automation-practice-form

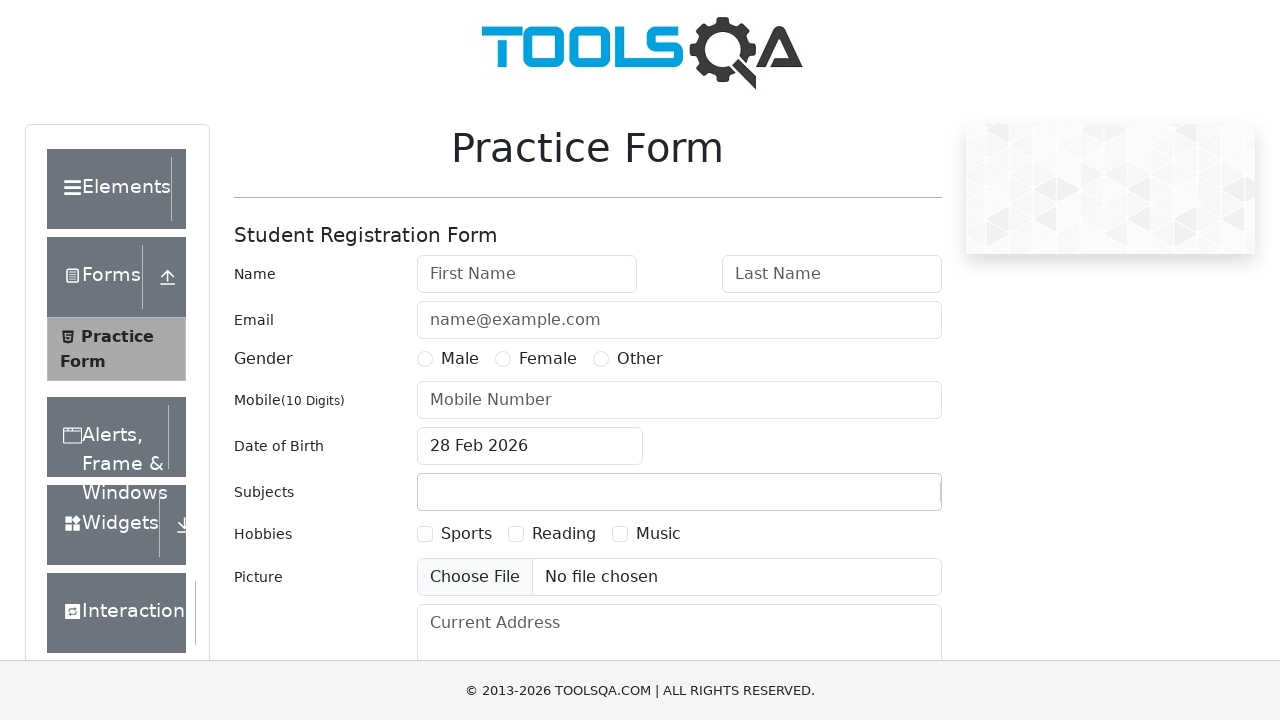

Filled first name field with 'Michael' on #firstName
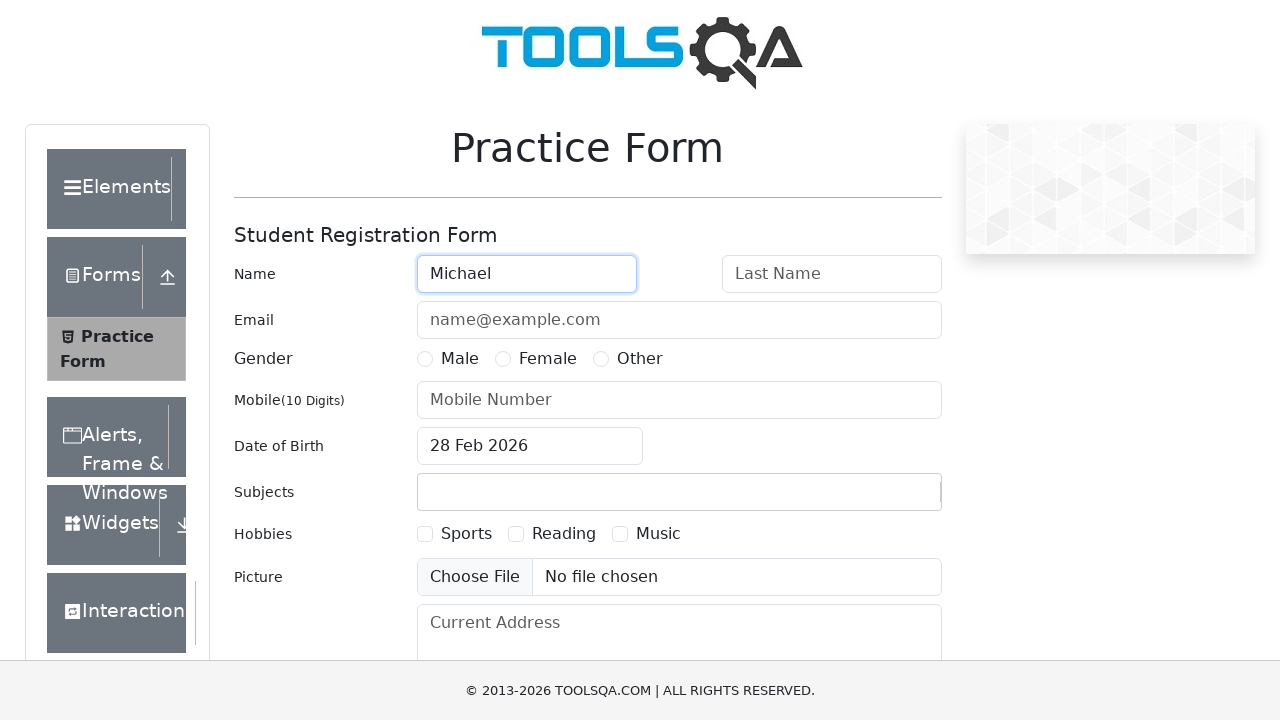

Filled last name field with 'Johnson' on #lastName
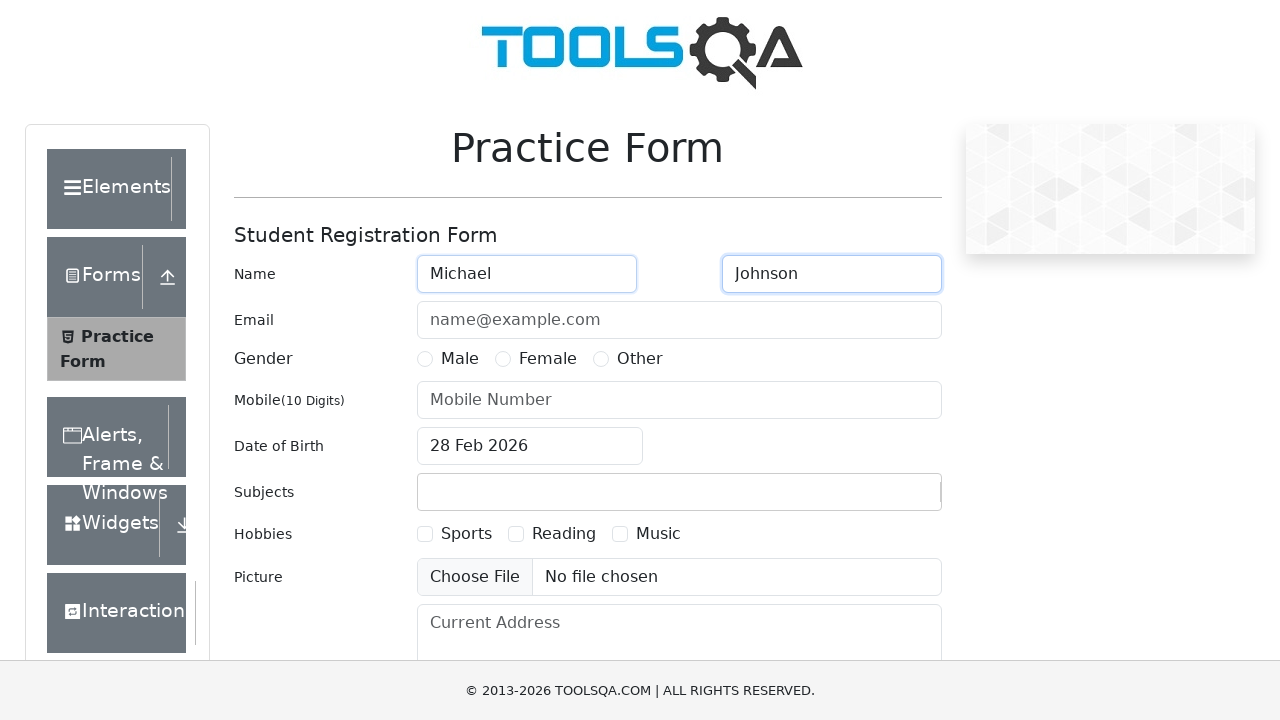

Filled user number field with '5551234567' on #userNumber
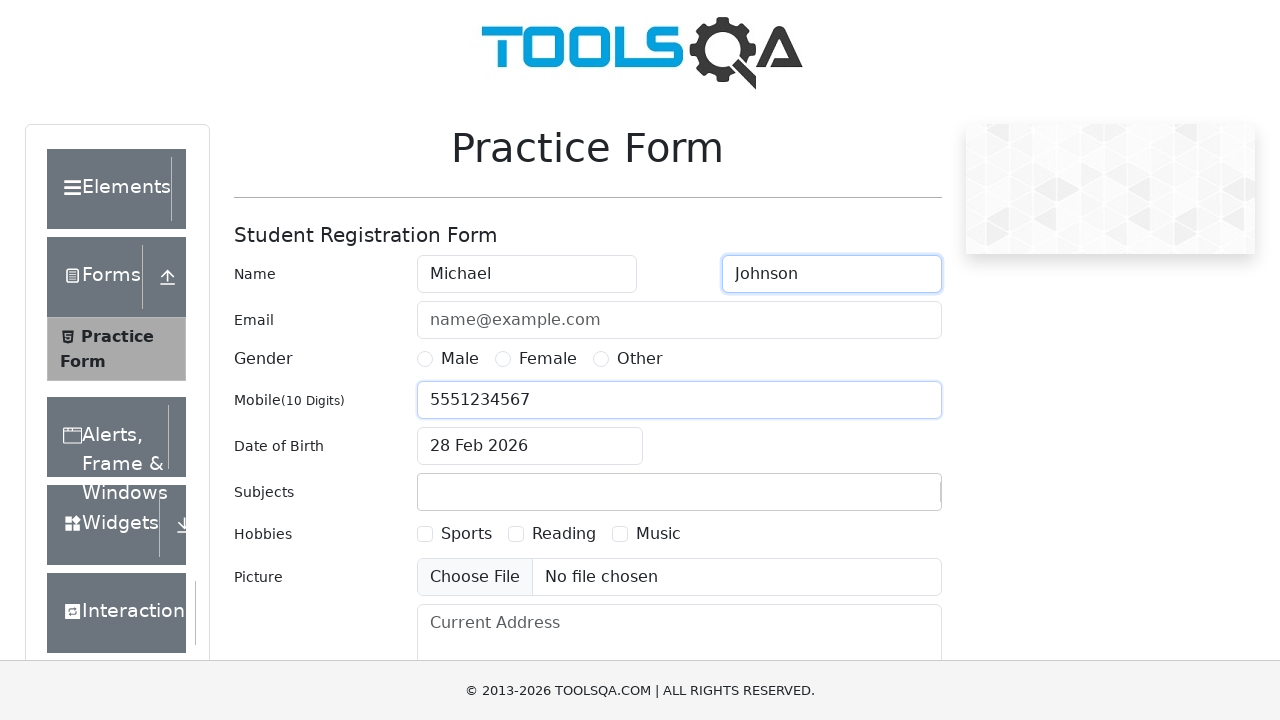

Selected 'Male' gender option at (460, 359) on xpath=//label[contains(text(),'Male')]
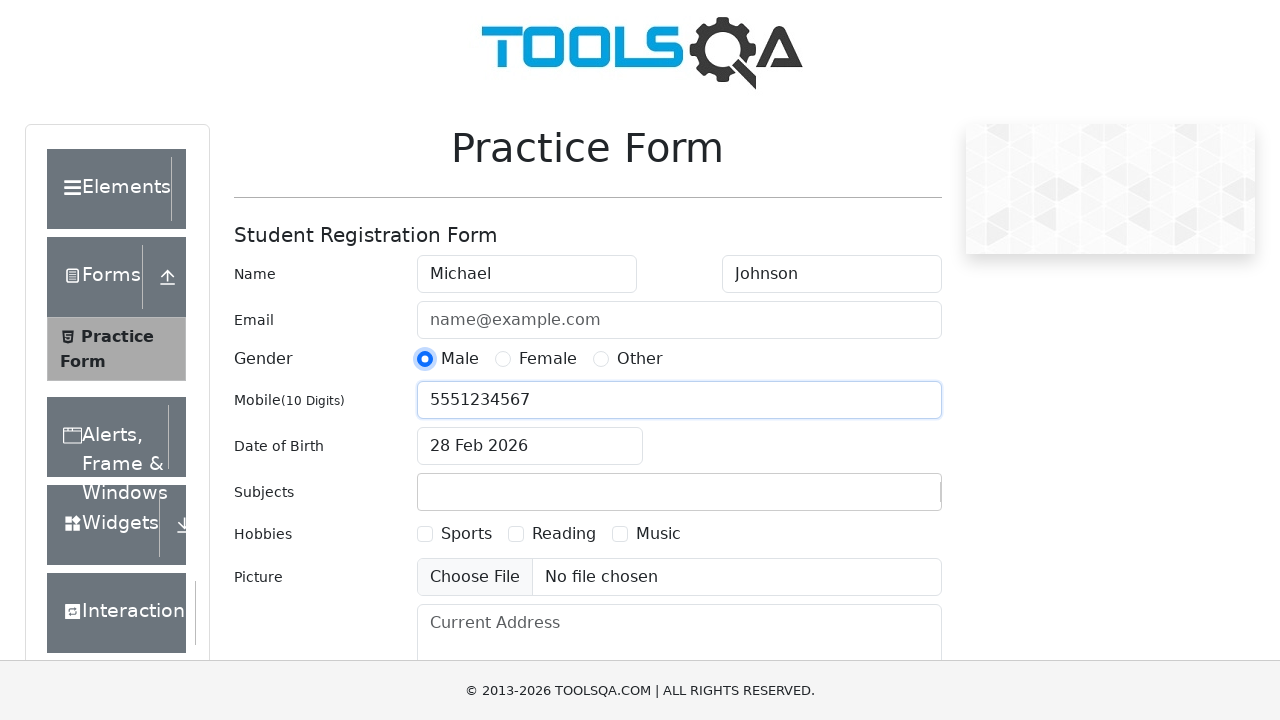

Opened calendar picker by clicking date of birth input at (530, 446) on #dateOfBirthInput
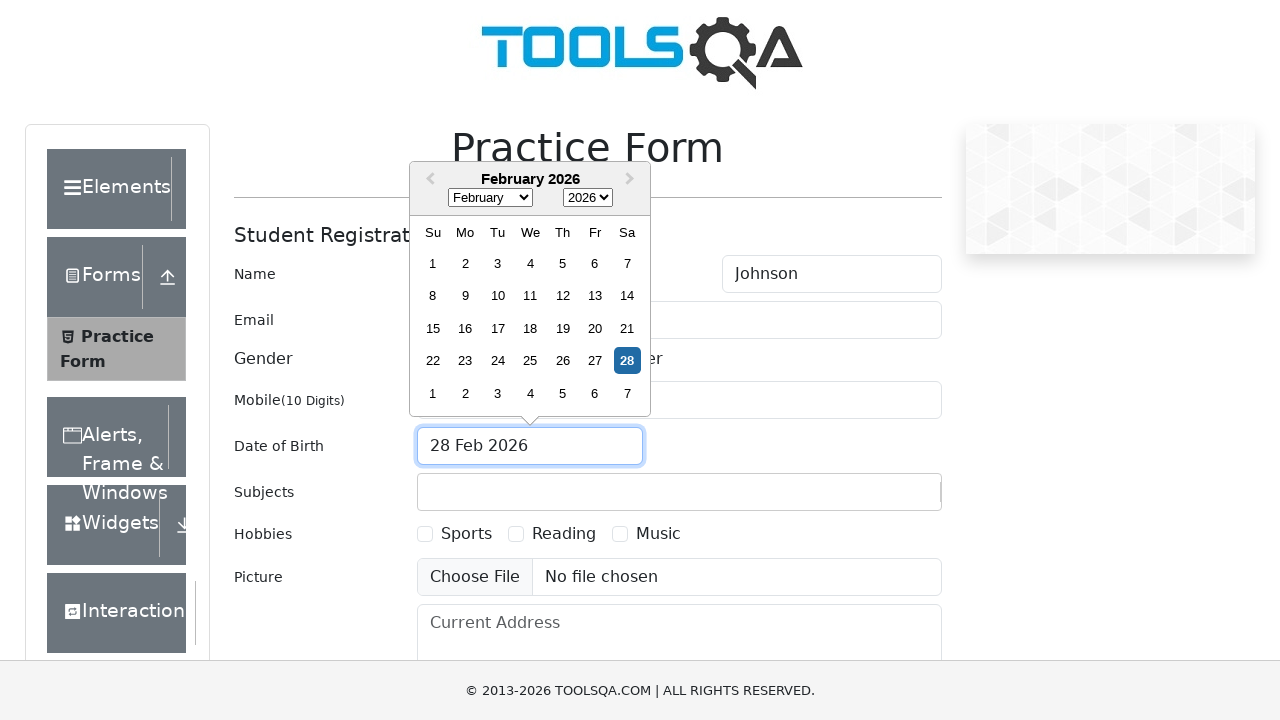

Selected year '1995' from calendar picker on .react-datepicker__year-select
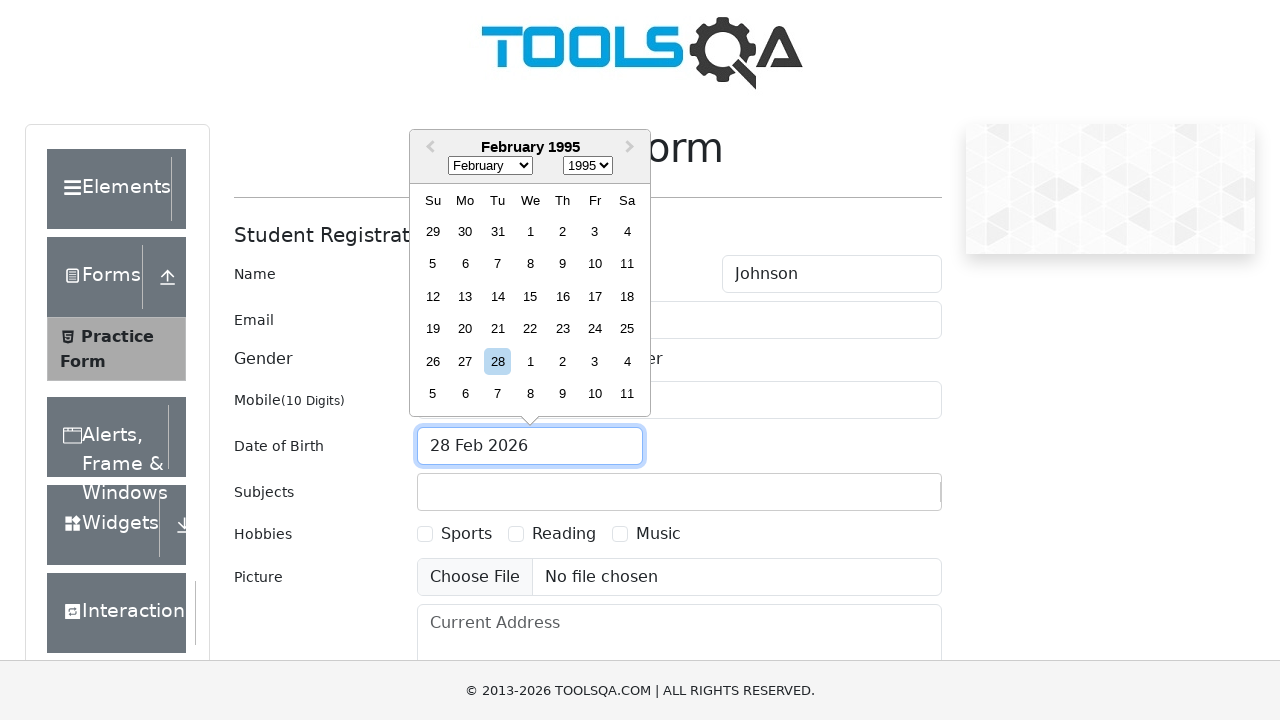

Selected month 'March' from calendar picker on .react-datepicker__month-select
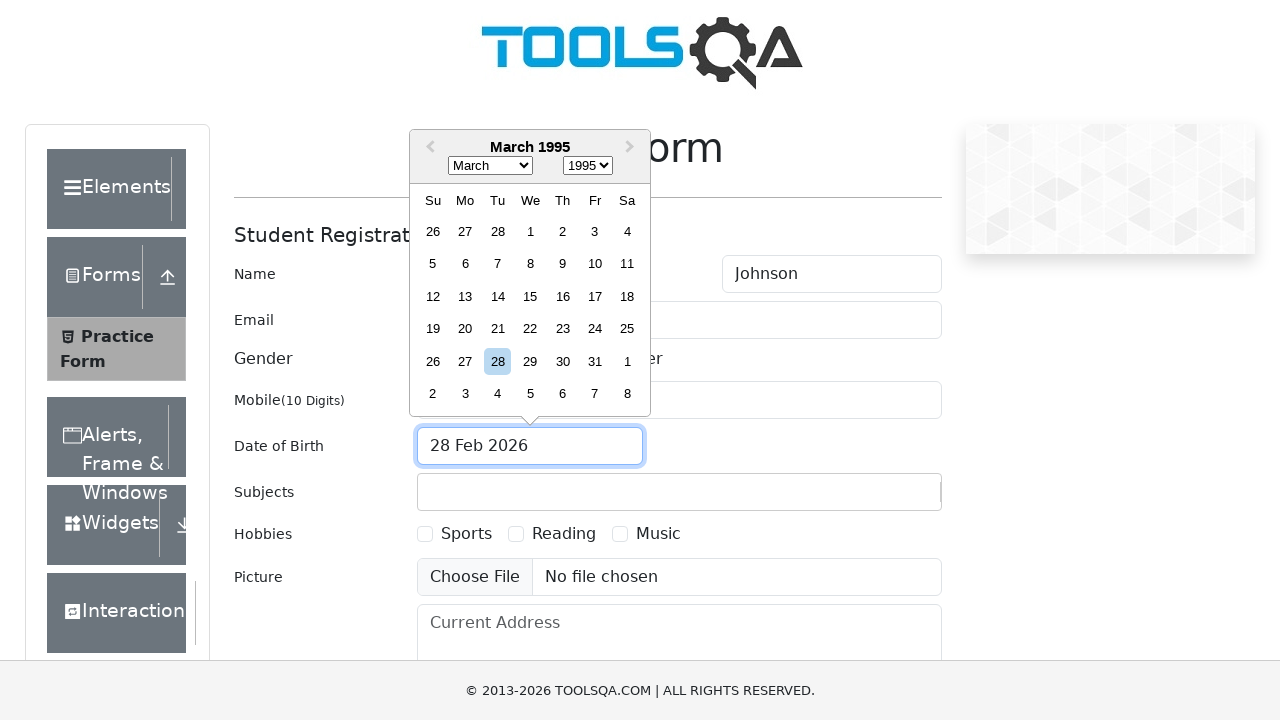

Selected day '15' from calendar picker at (530, 296) on xpath=//div[contains(@class,'react-datepicker__day') and text()='15' and not(con
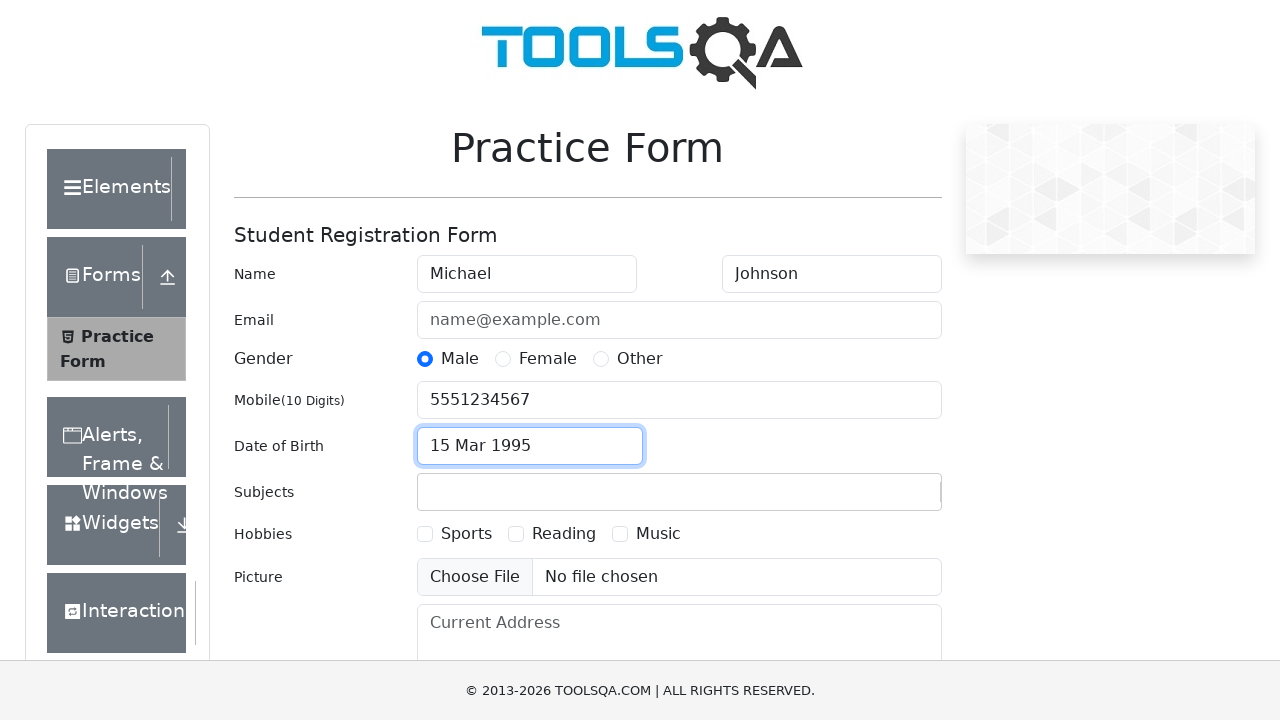

Clicked submit button to submit the form at (885, 499) on #submit
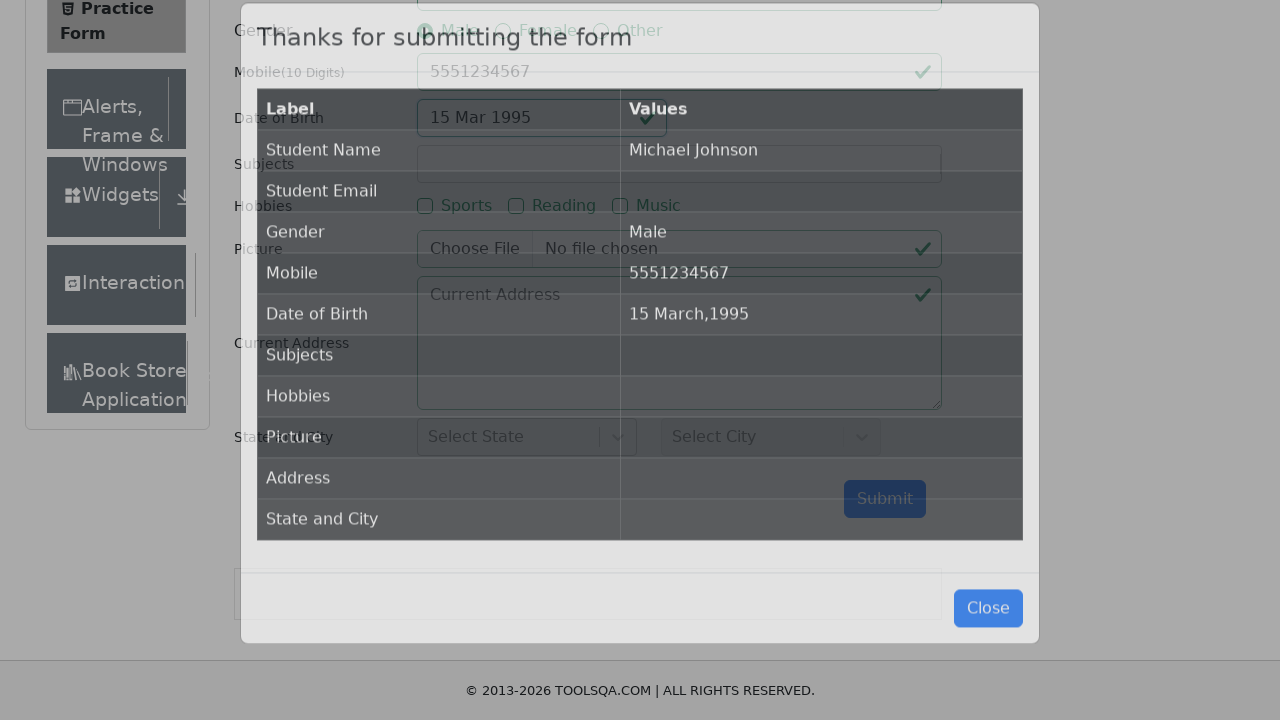

Confirmation dialog appeared after form submission
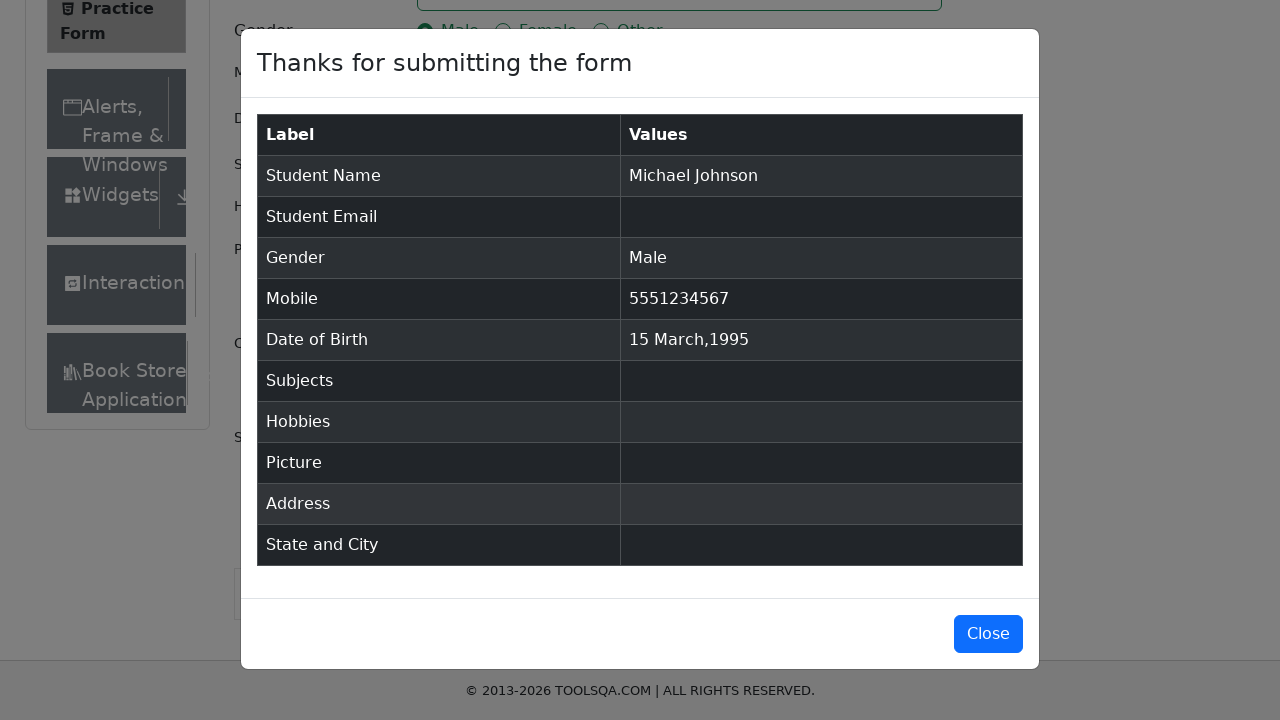

Extracted date of birth from confirmation dialog: '15 March,1995'
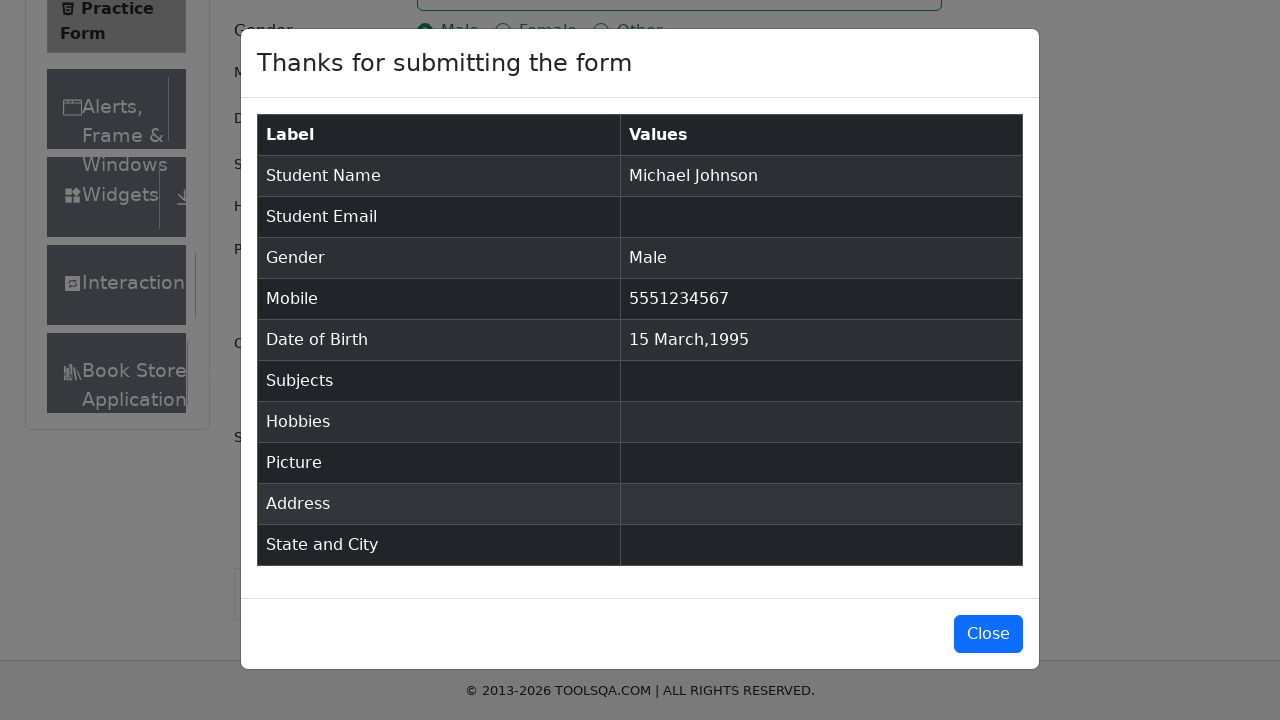

Verified that the date '15 March,1995' is present in the confirmation dialog
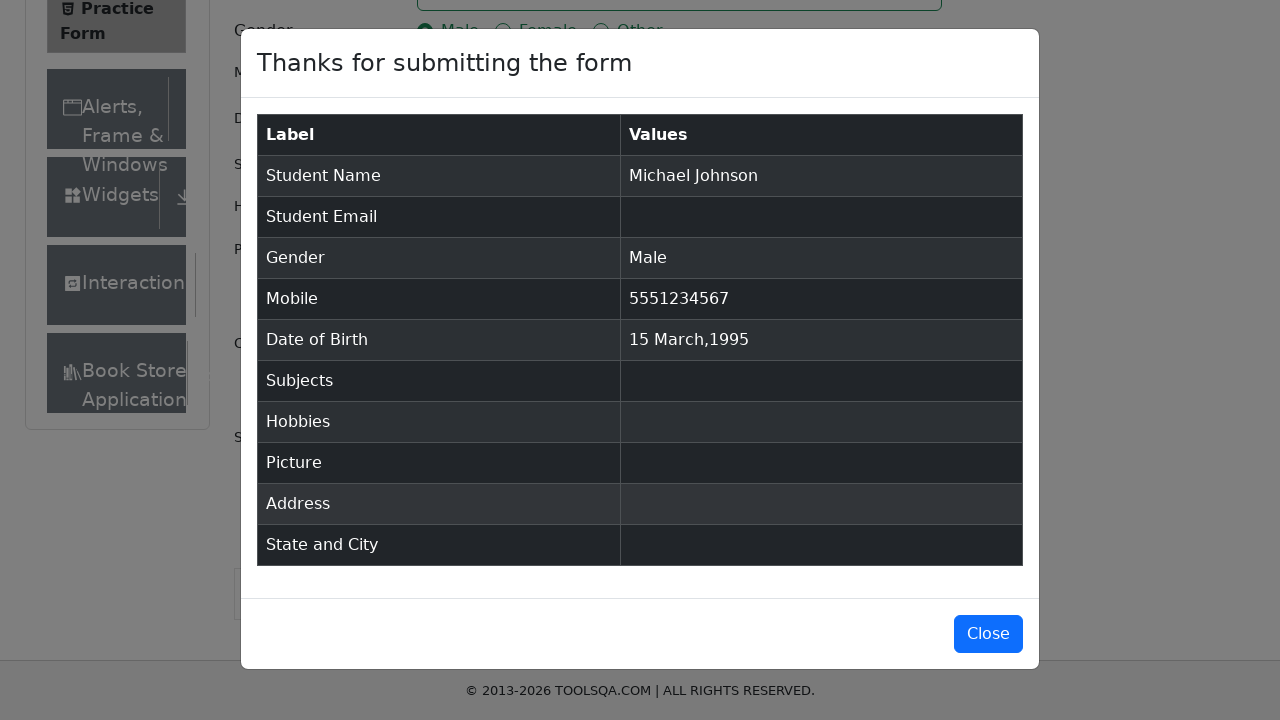

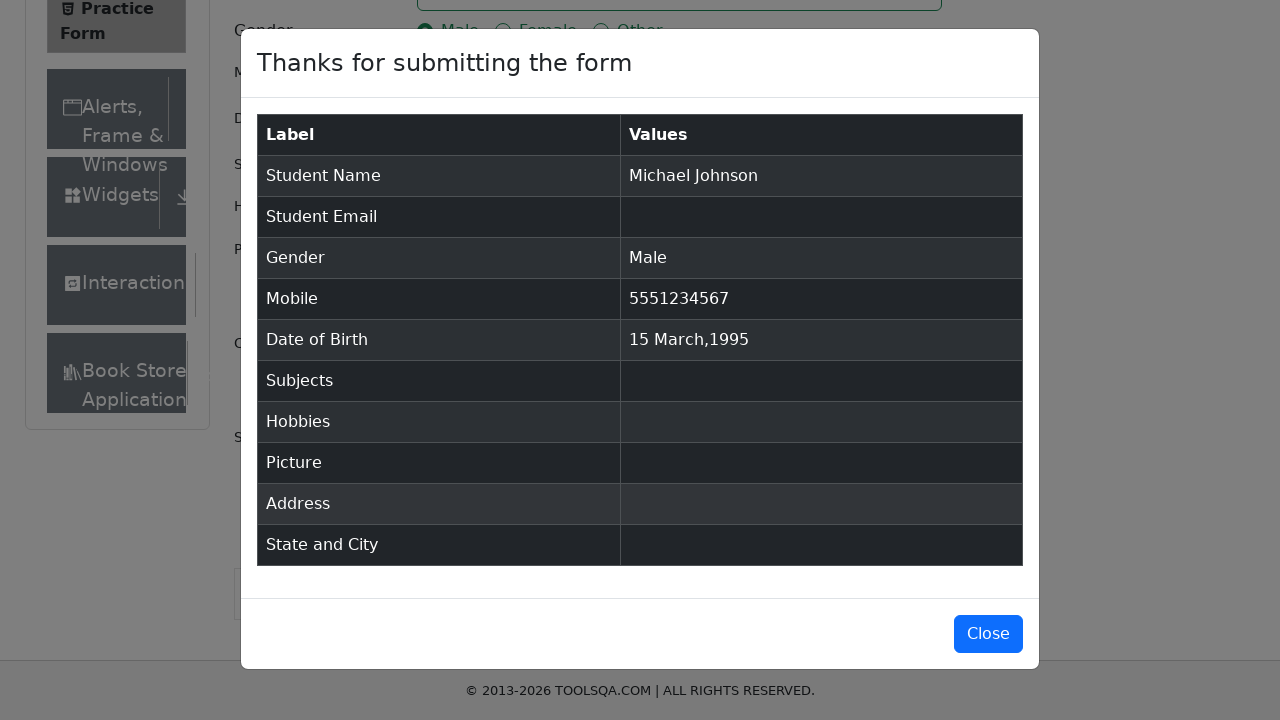